Tests editing a todo item by double-clicking, filling new text, and pressing Enter

Starting URL: https://demo.playwright.dev/todomvc

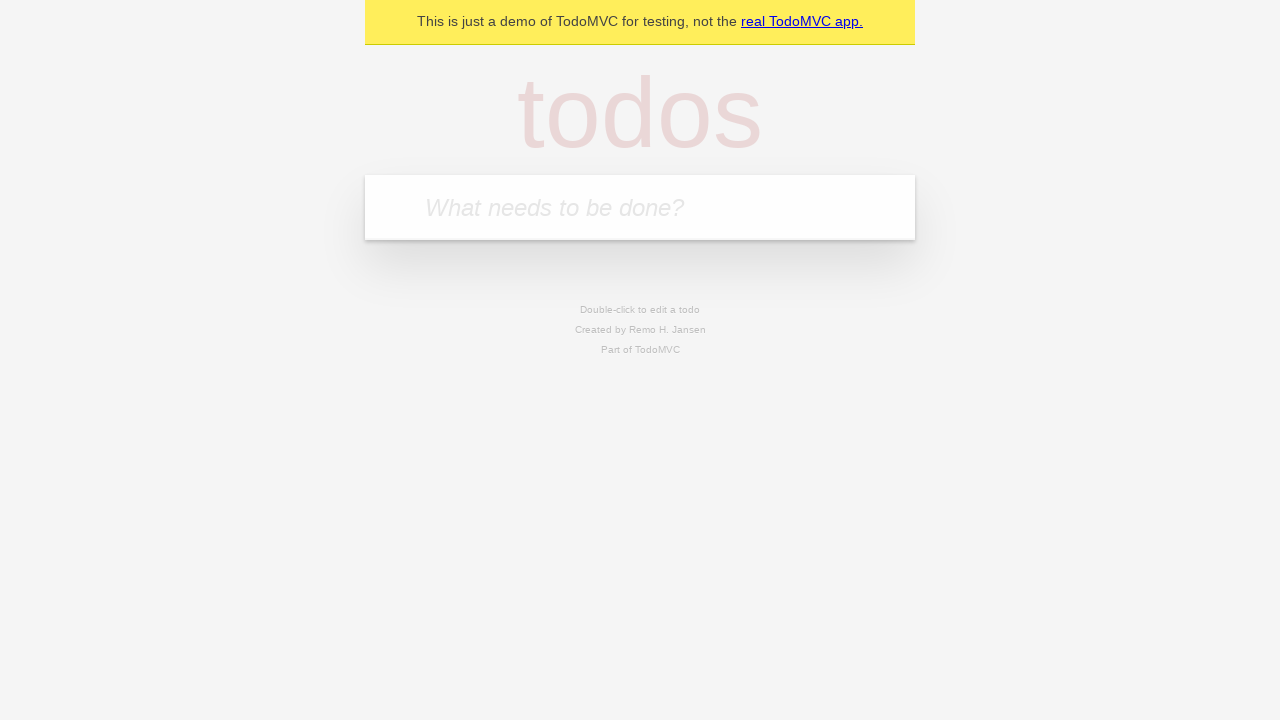

Filled new-todo input with 'buy some cheese' on .new-todo
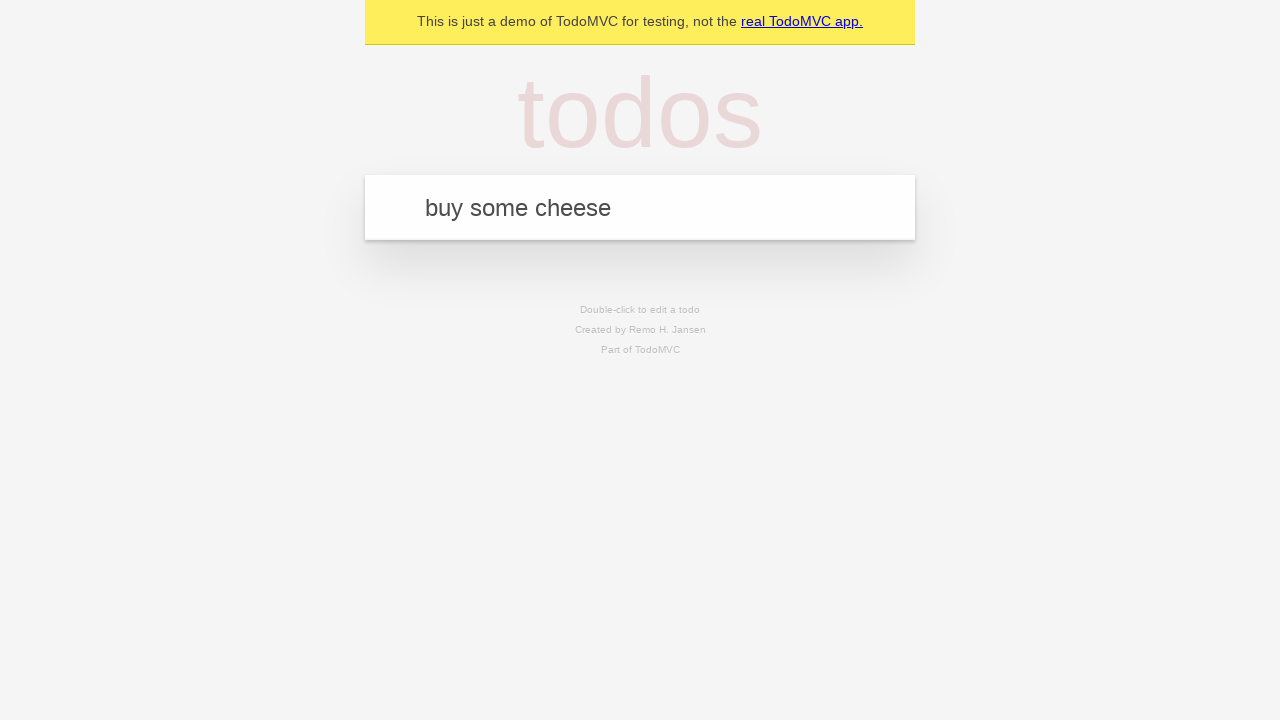

Pressed Enter to create first todo on .new-todo
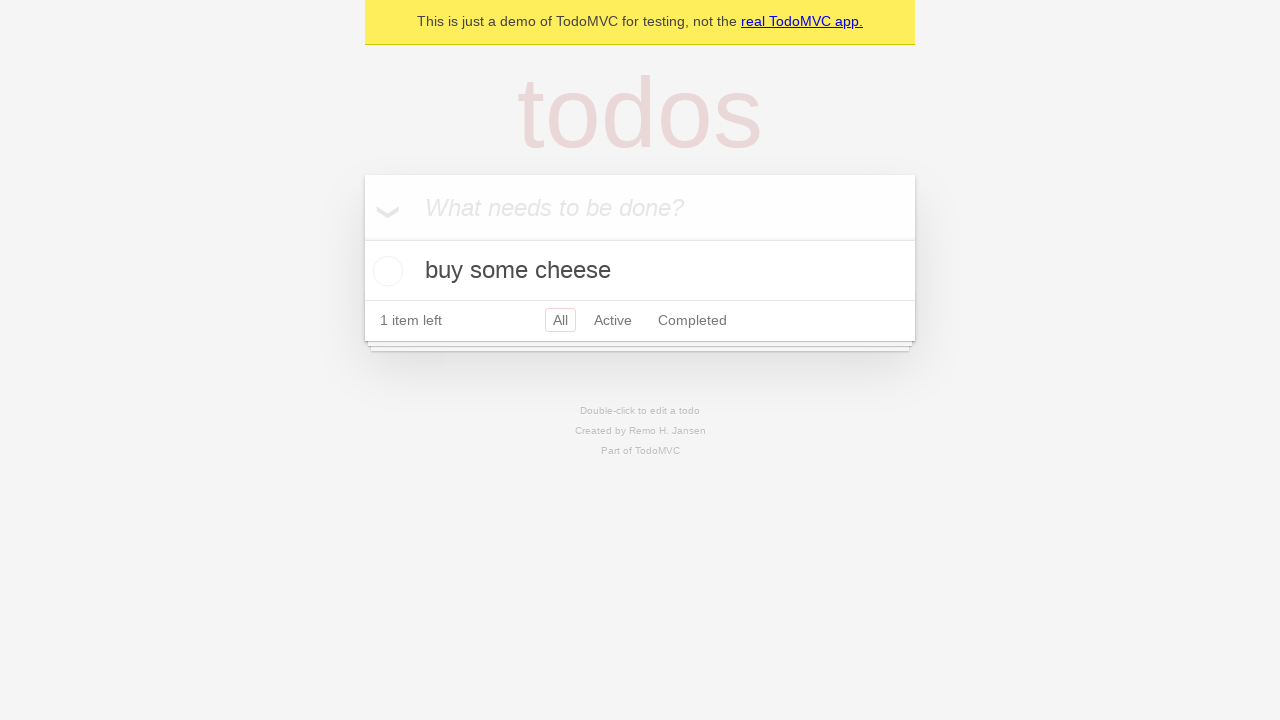

Filled new-todo input with 'feed the cat' on .new-todo
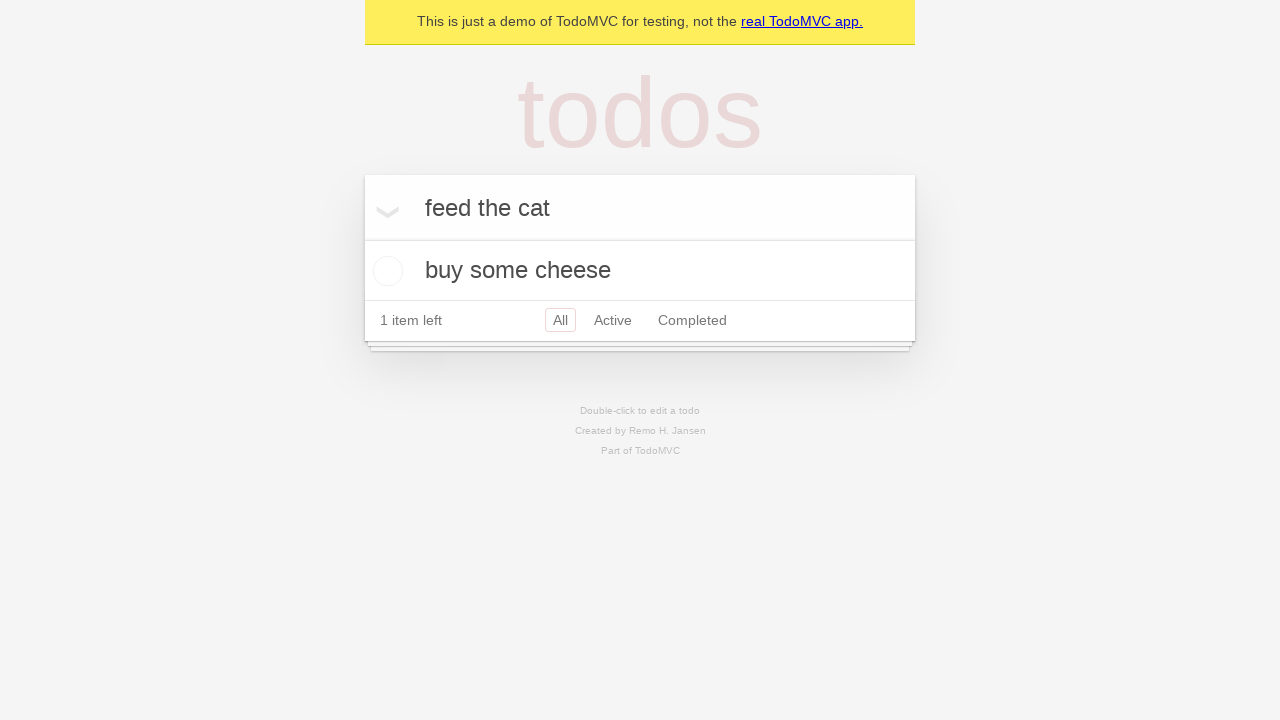

Pressed Enter to create second todo on .new-todo
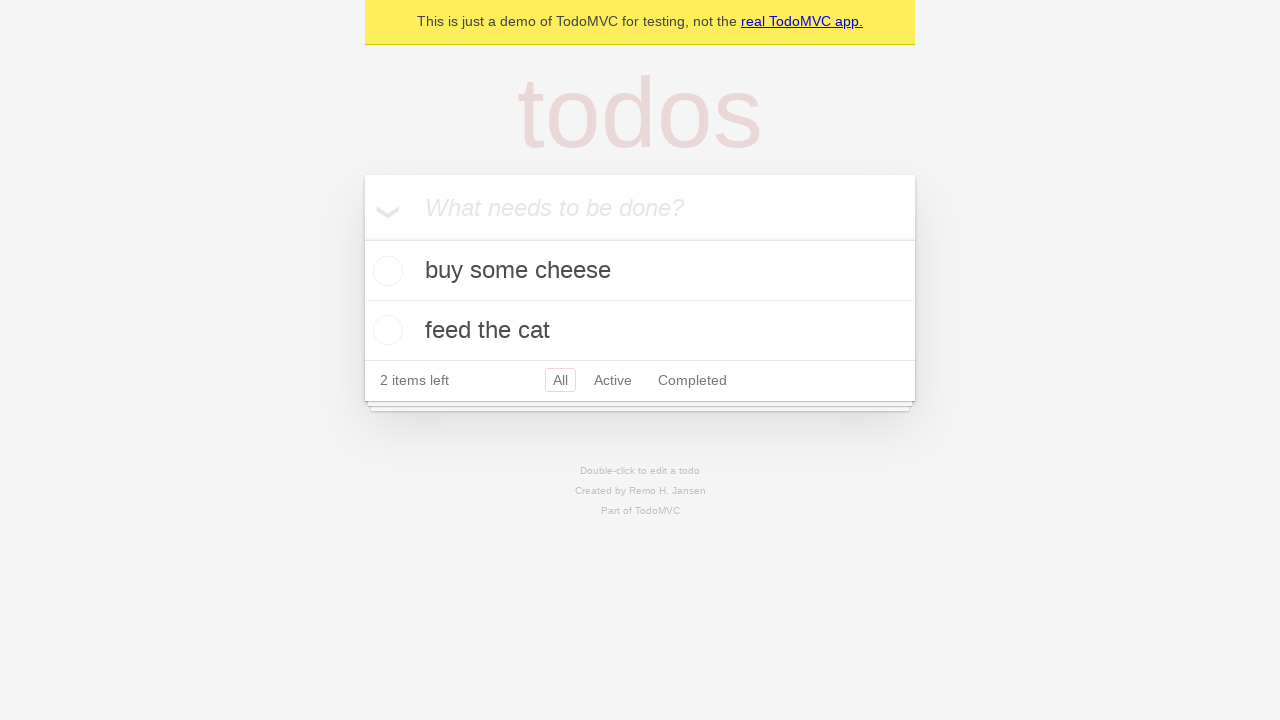

Filled new-todo input with 'book a doctors appointment' on .new-todo
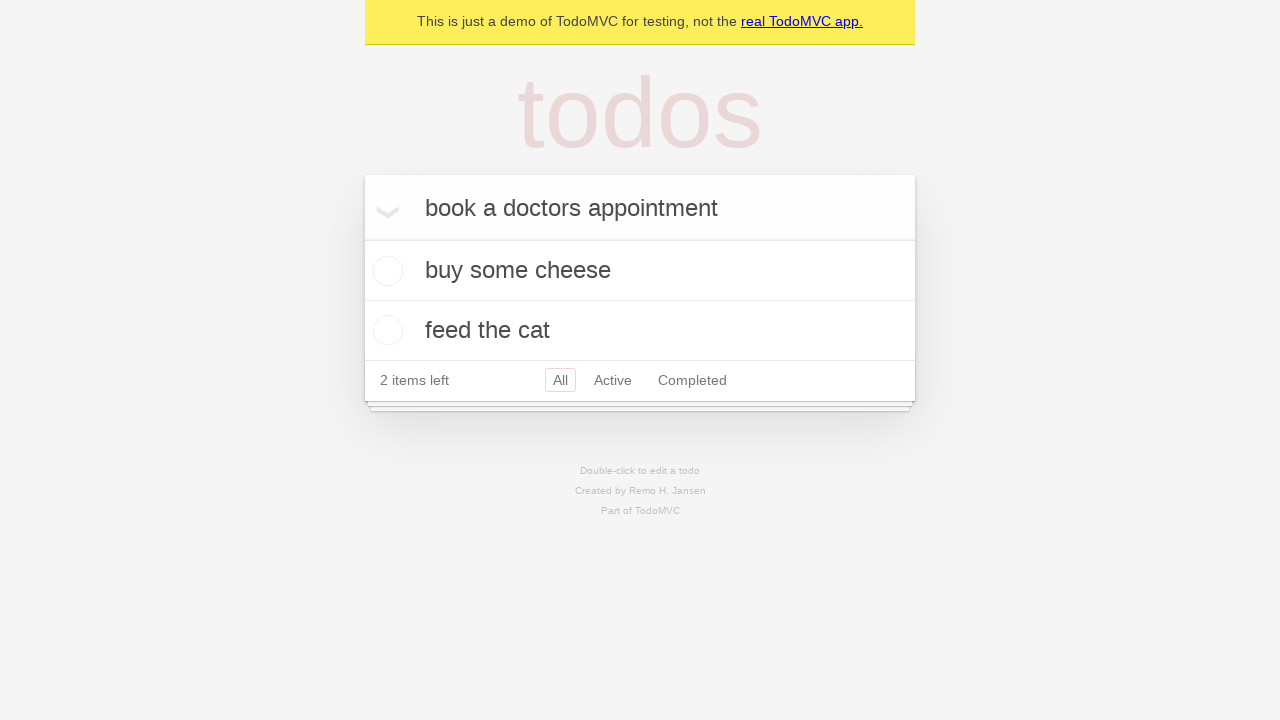

Pressed Enter to create third todo on .new-todo
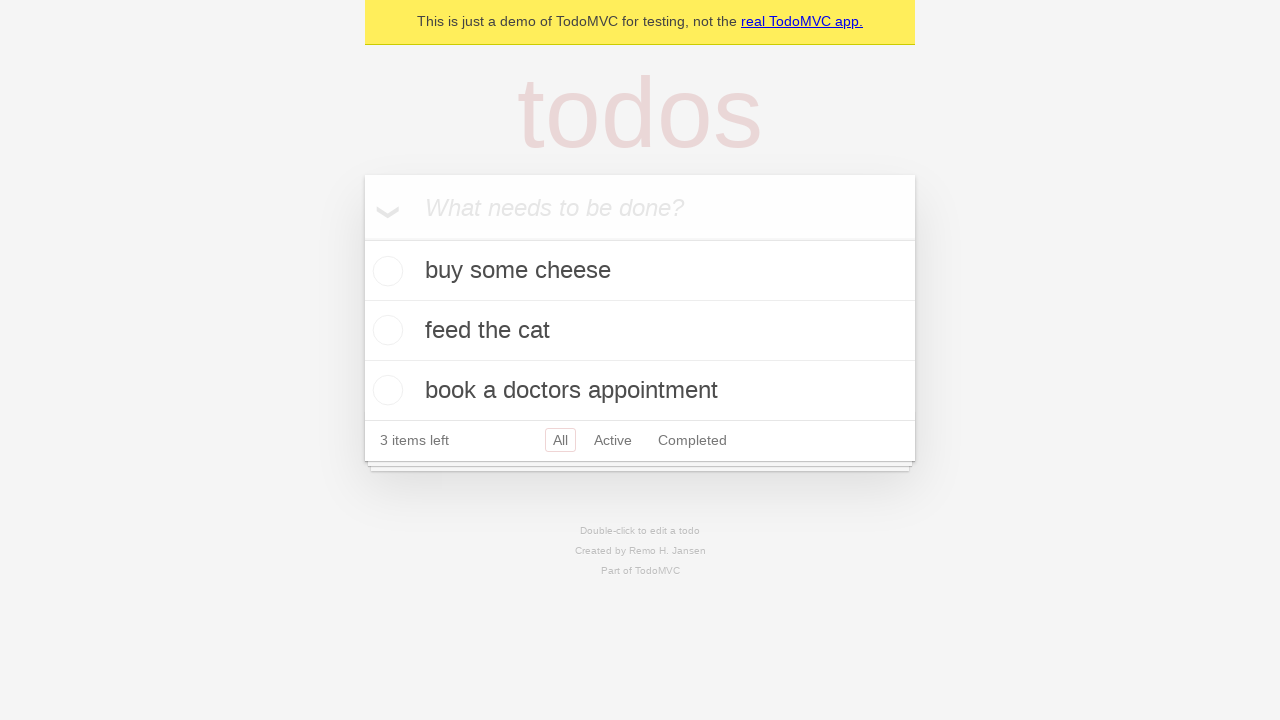

Double-clicked second todo item to enter edit mode at (640, 331) on .todo-list li >> nth=1
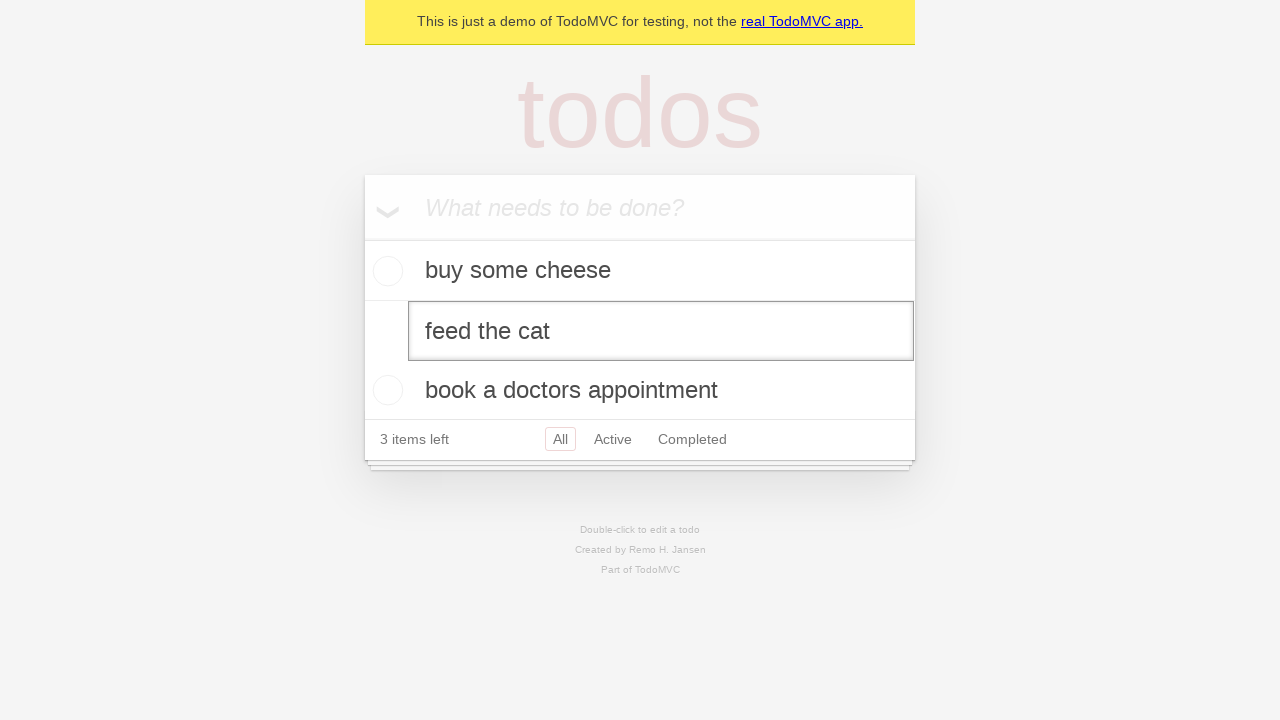

Filled edit field with new text 'buy some sausages' on .todo-list li >> nth=1 >> .edit
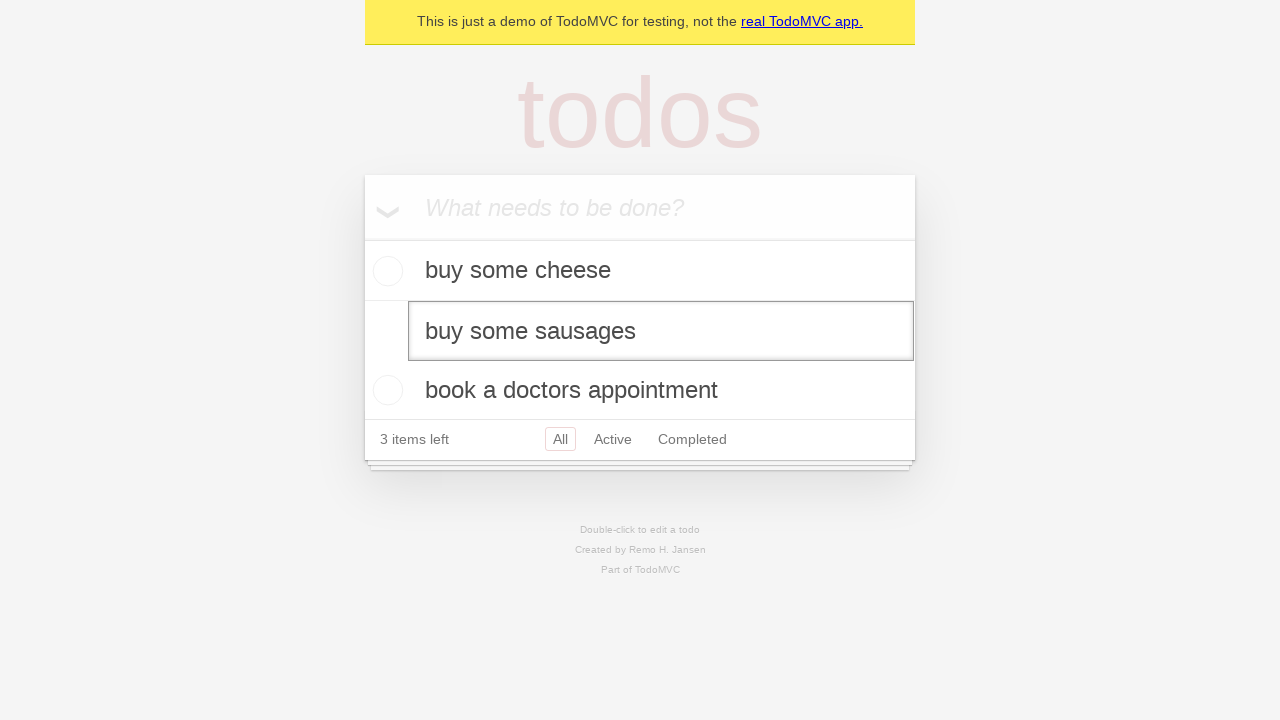

Pressed Enter to save the edited todo item on .todo-list li >> nth=1 >> .edit
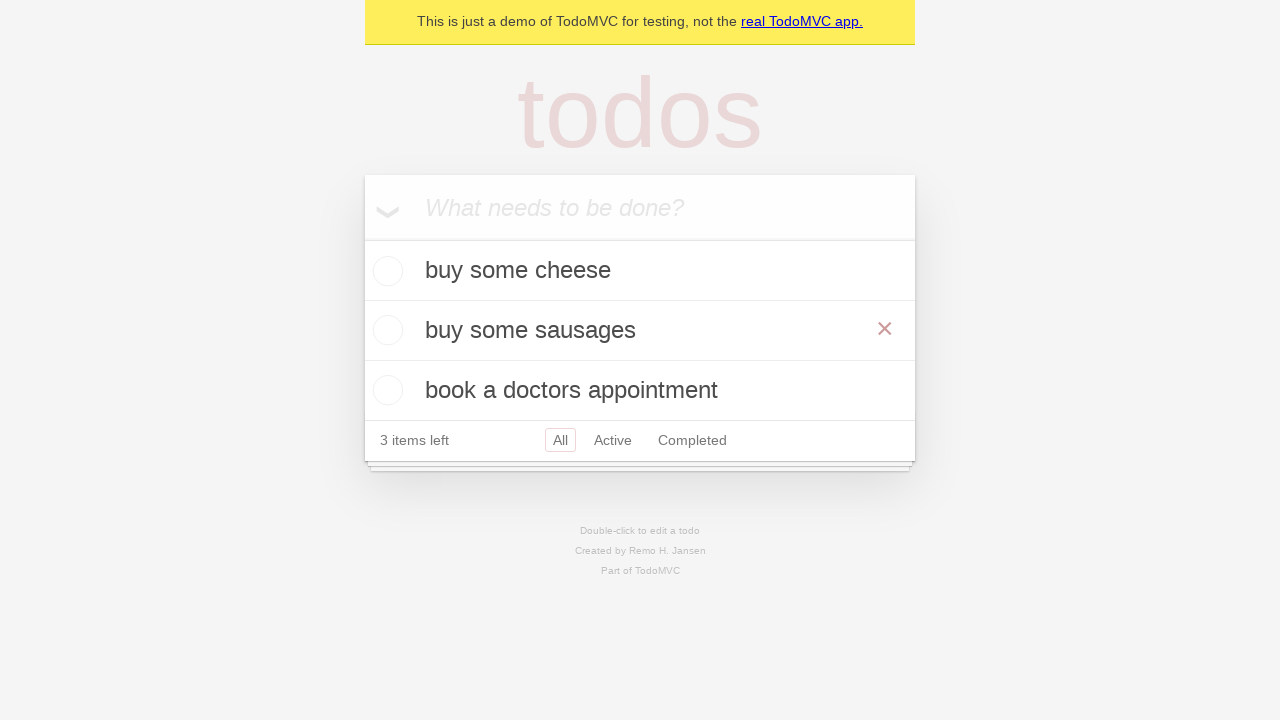

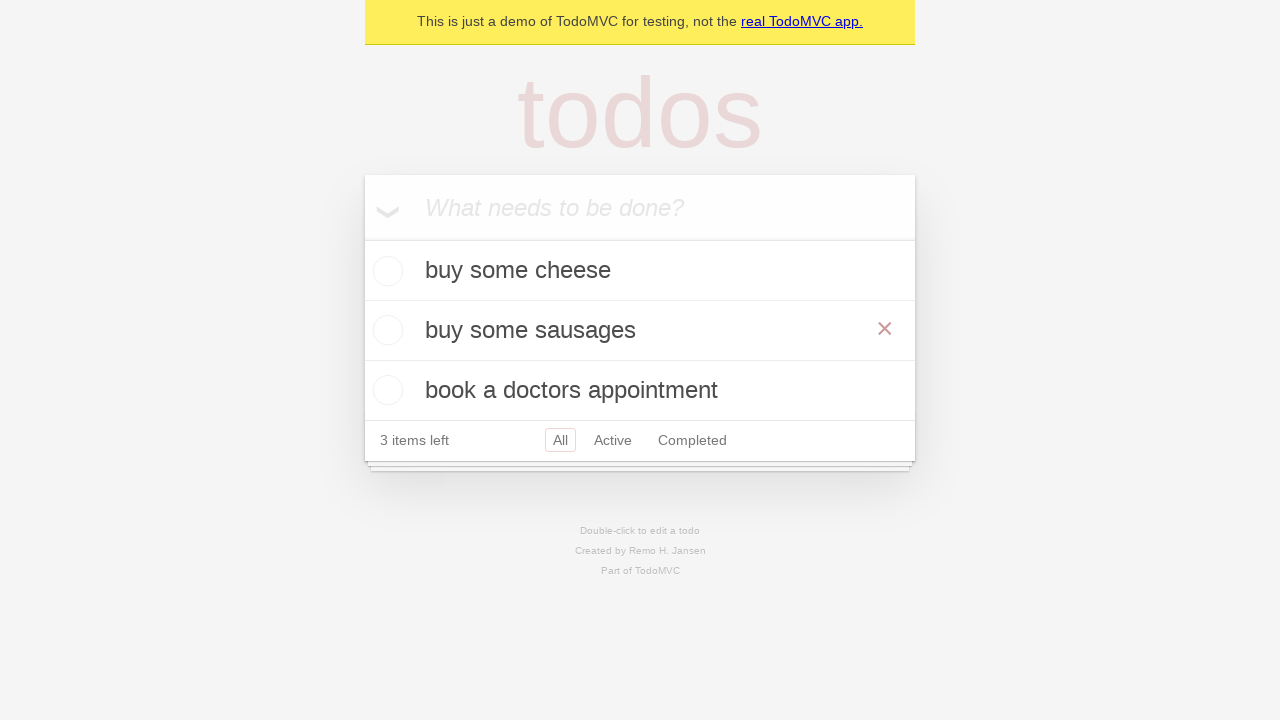